Tests JavaScript alert handling by triggering different types of popups (alert, confirm, prompt) and interacting with them

Starting URL: https://the-internet.herokuapp.com/javascript_alerts

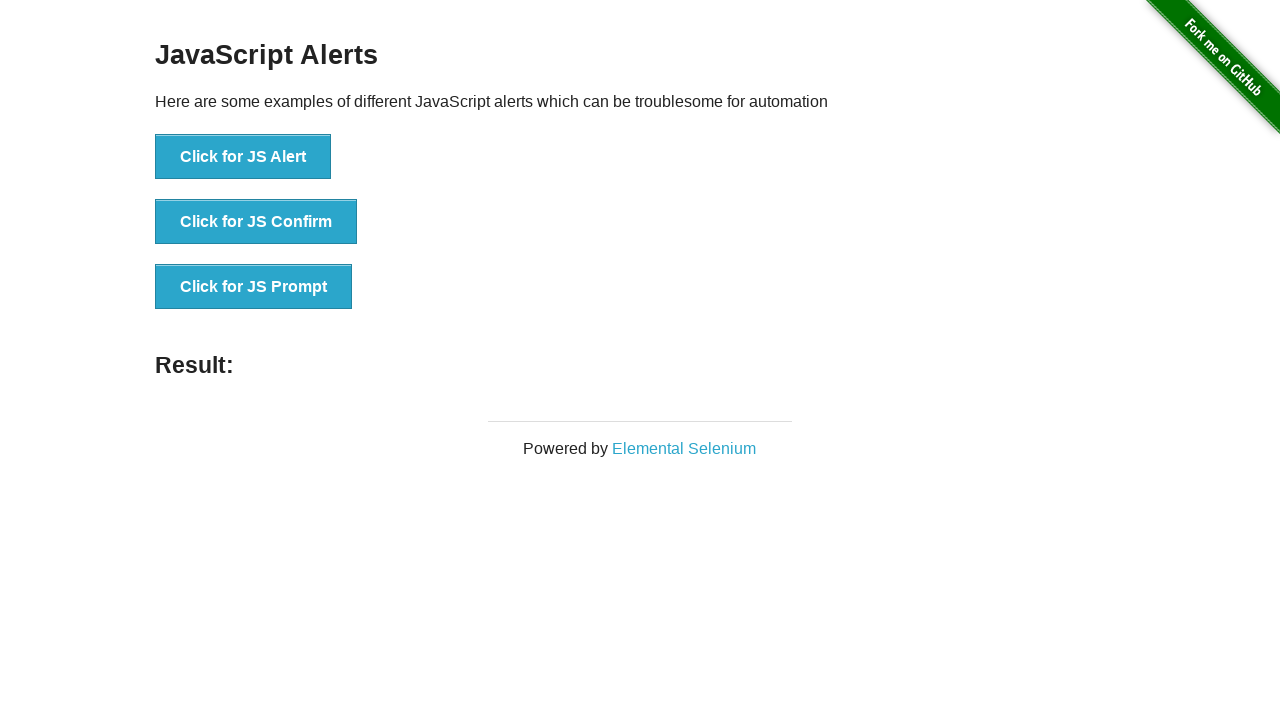

Clicked 'Click for JS Alert' button at (243, 157) on xpath=//button[text()='Click for JS Alert']
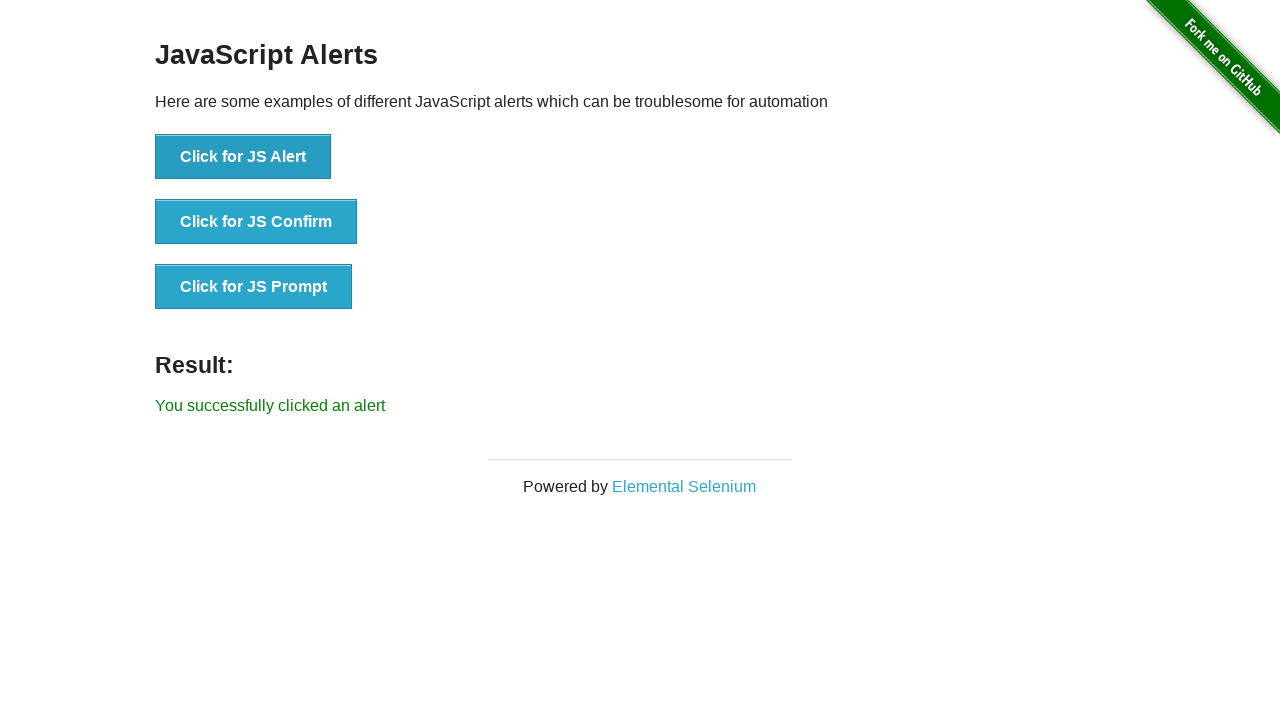

Set up dialog handler to accept alert
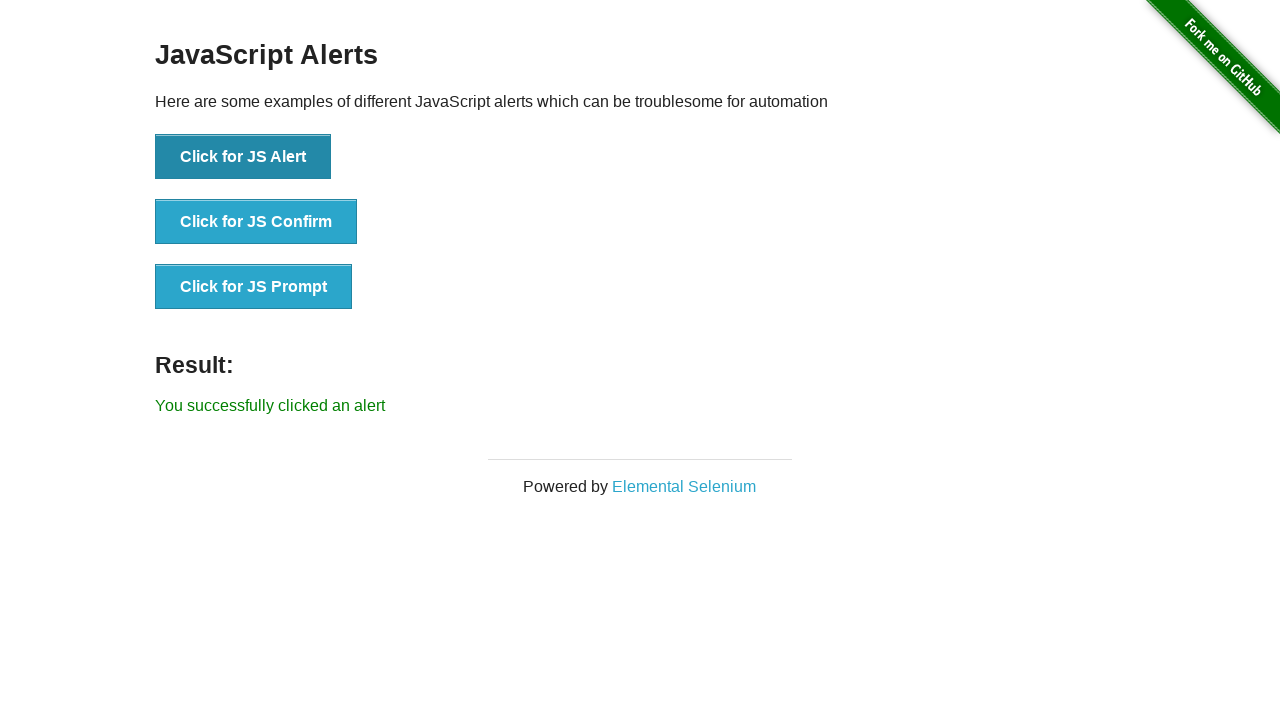

Result message appeared after accepting JS alert
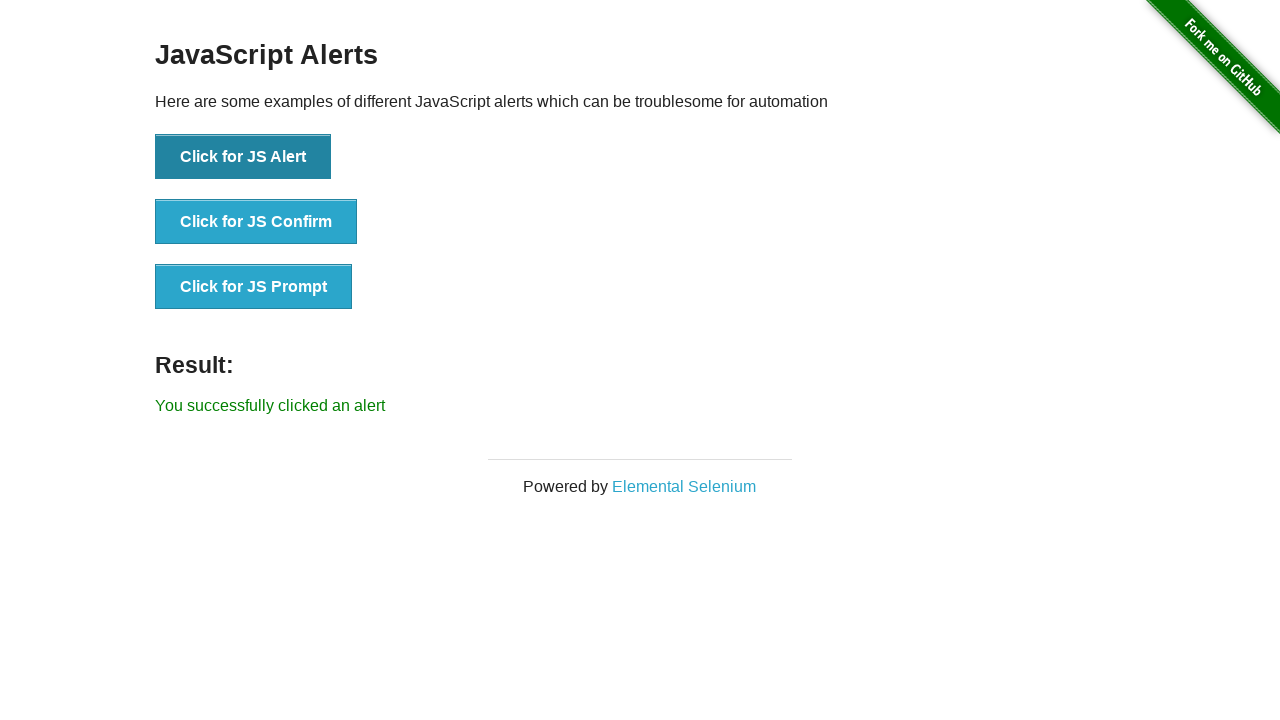

Clicked 'Click for JS Confirm' button at (256, 222) on xpath=//button[text()='Click for JS Confirm']
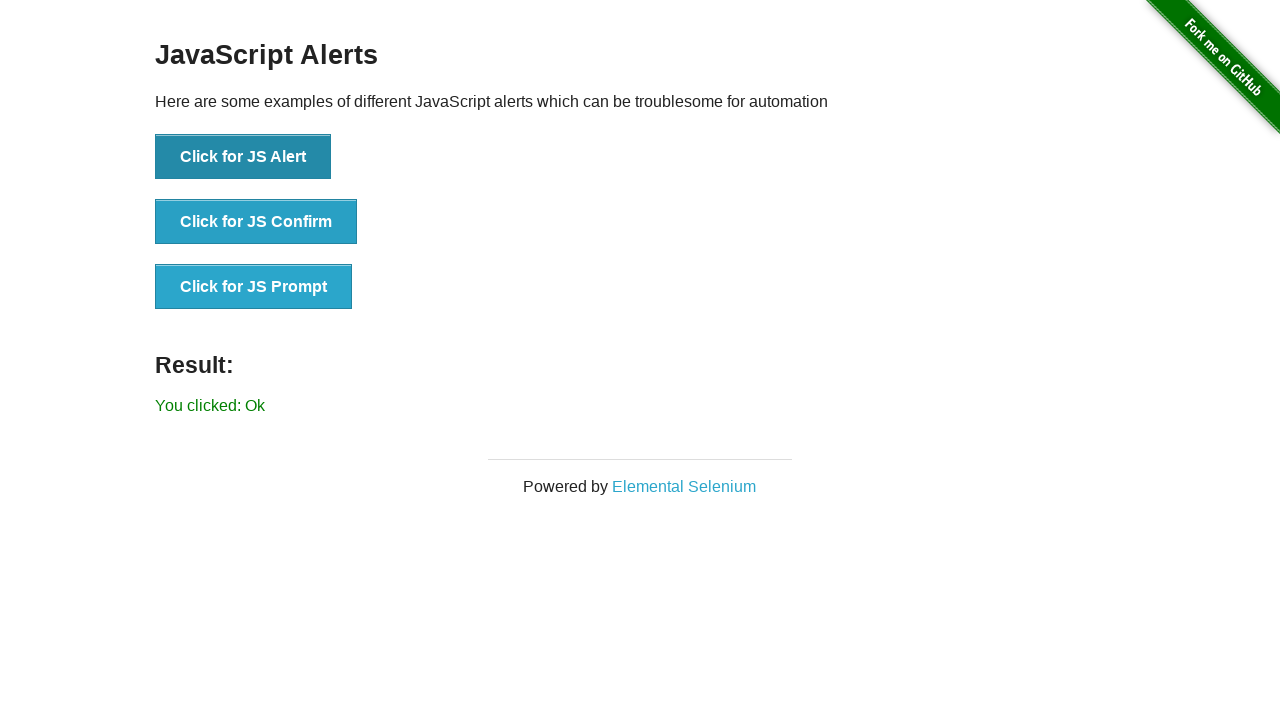

Set up dialog handler to dismiss confirm dialog
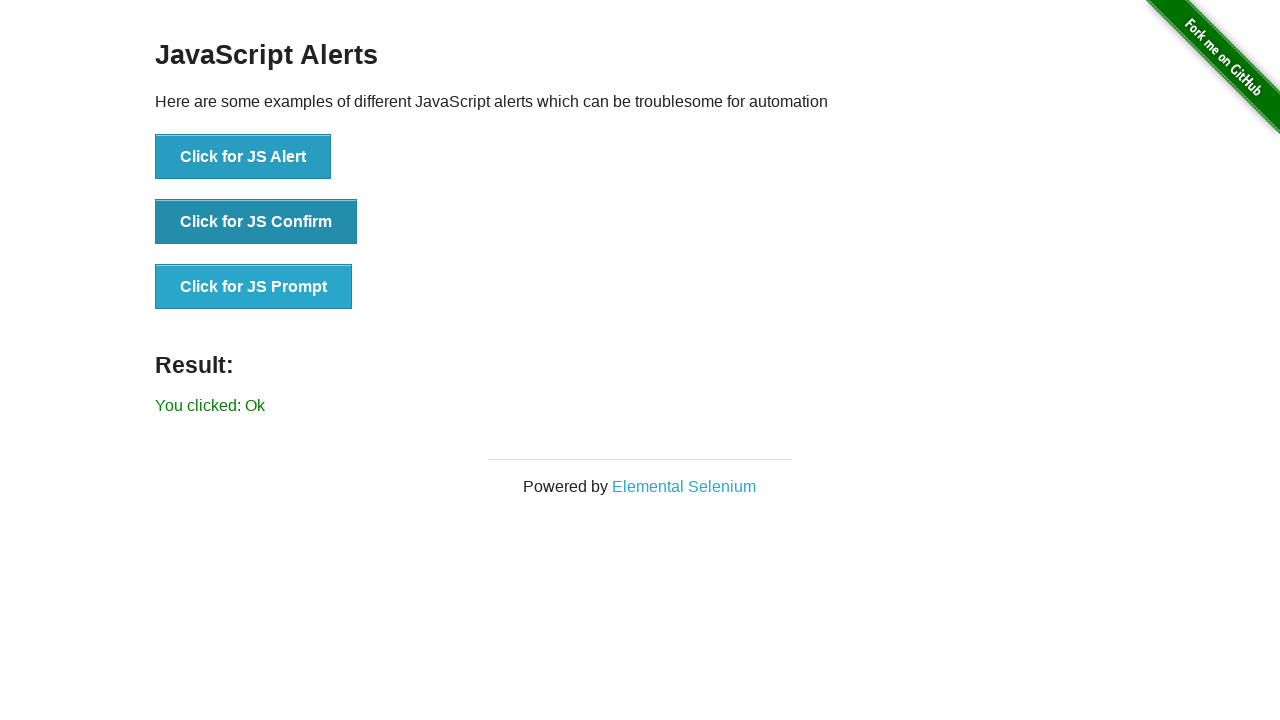

Result message appeared after dismissing JS confirm dialog
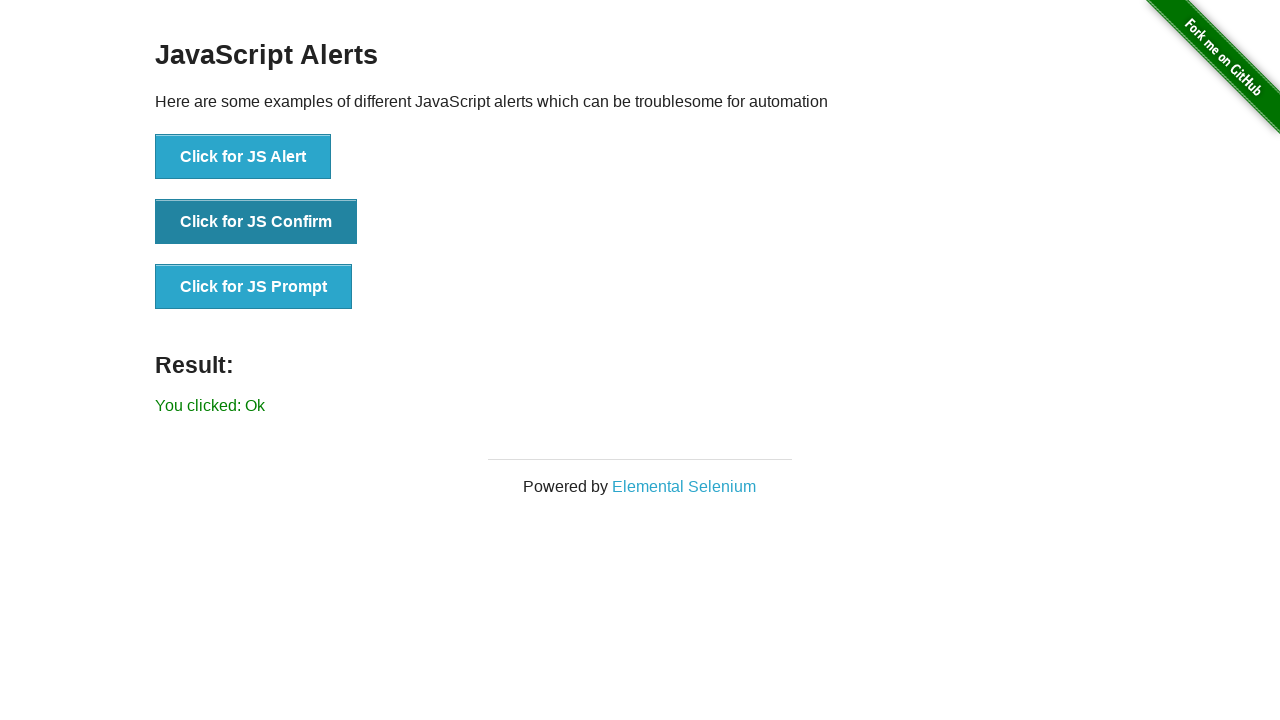

Set up dialog handler to accept prompt with text 'Chaitanya'
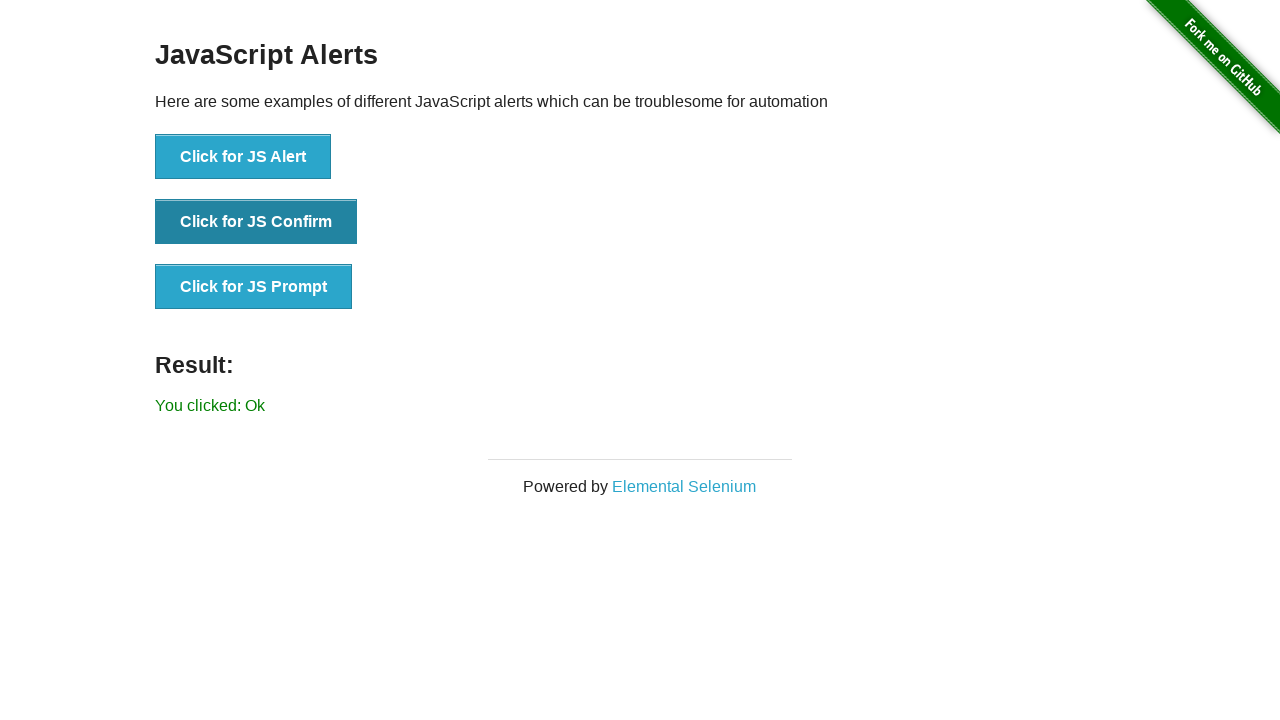

Clicked 'Click for JS Prompt' button at (254, 287) on xpath=//button[text()='Click for JS Prompt']
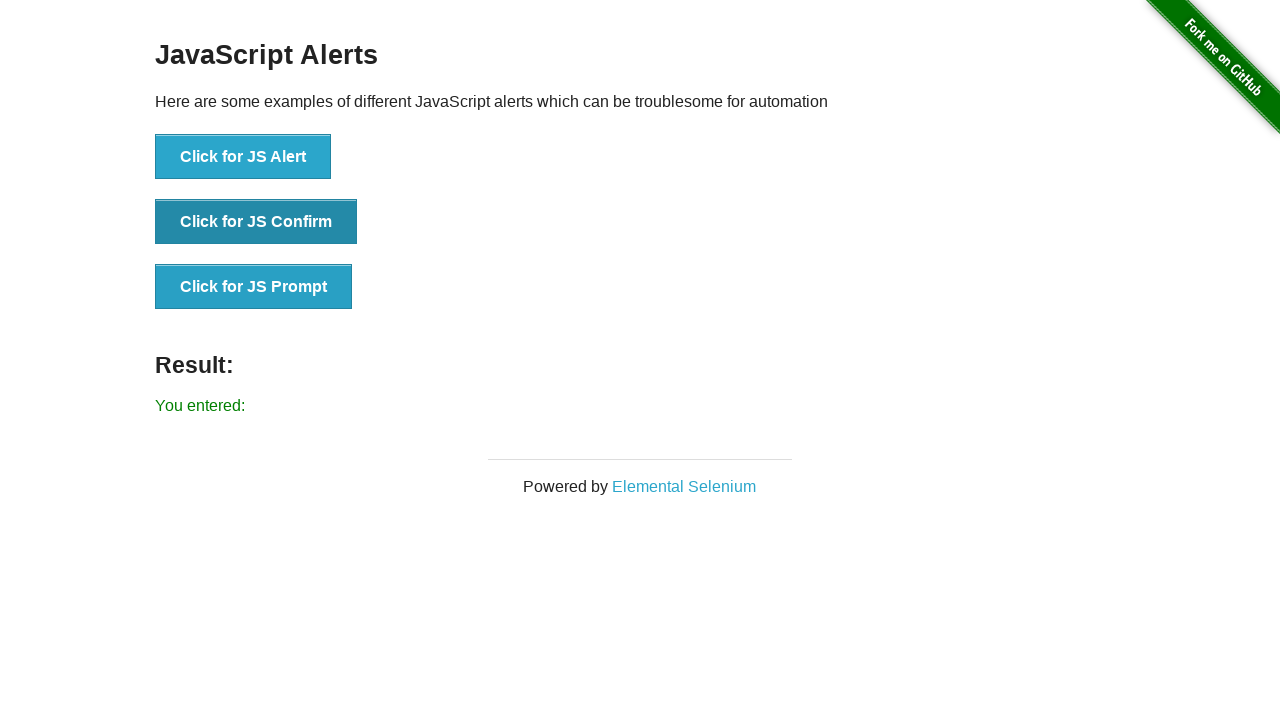

Result message appeared after accepting JS prompt with text input
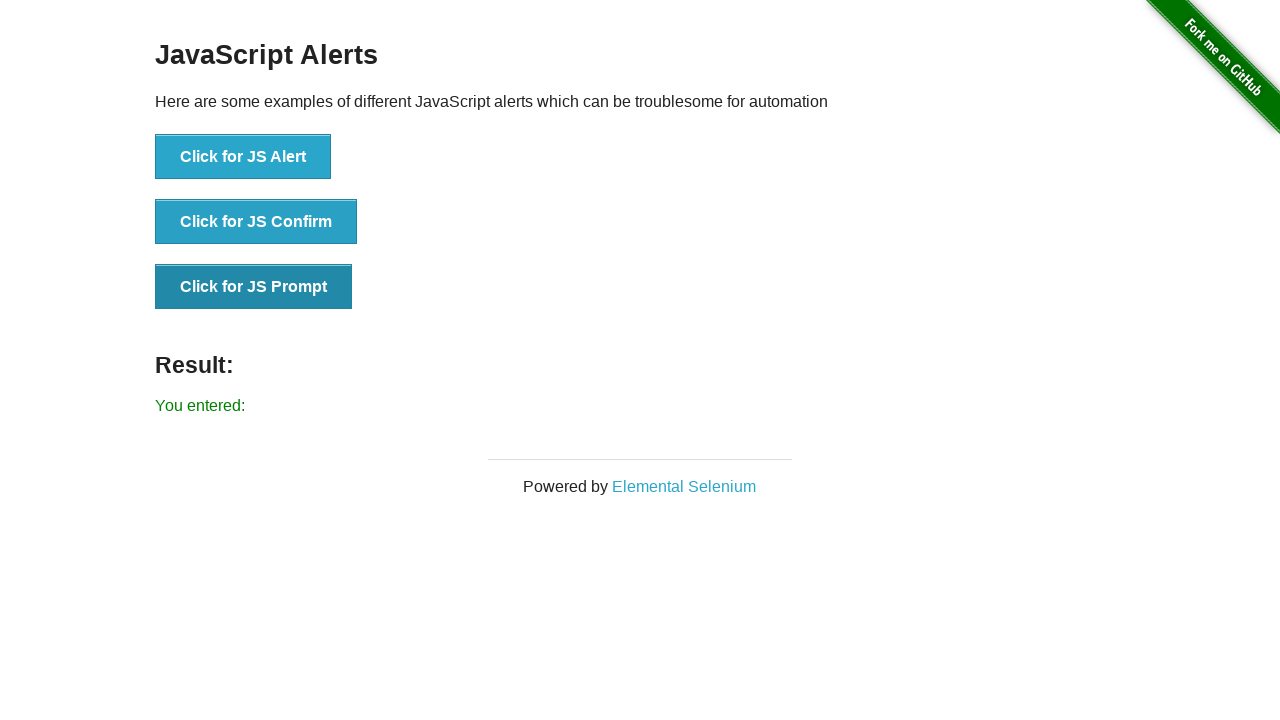

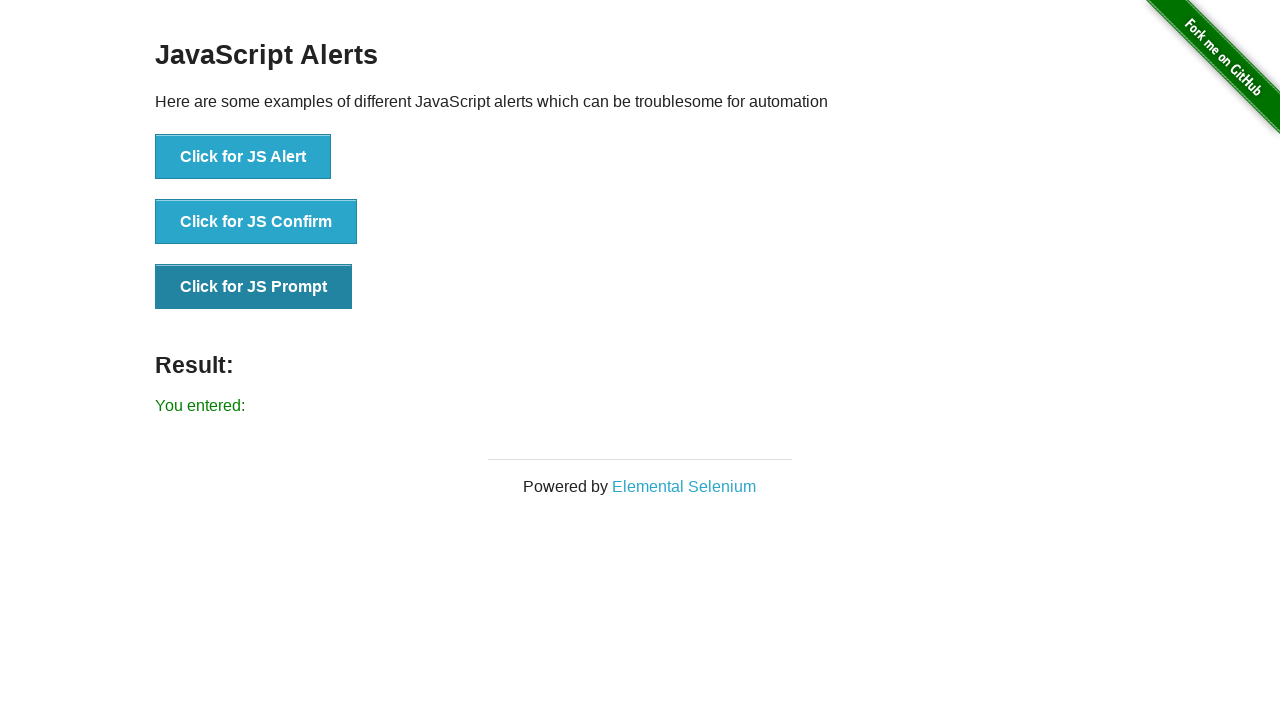